Tests the signup functionality on the Demoblaze demo site by opening the signup modal, filling in username and password fields, and clicking the register button.

Starting URL: https://demoblaze.com/index.html

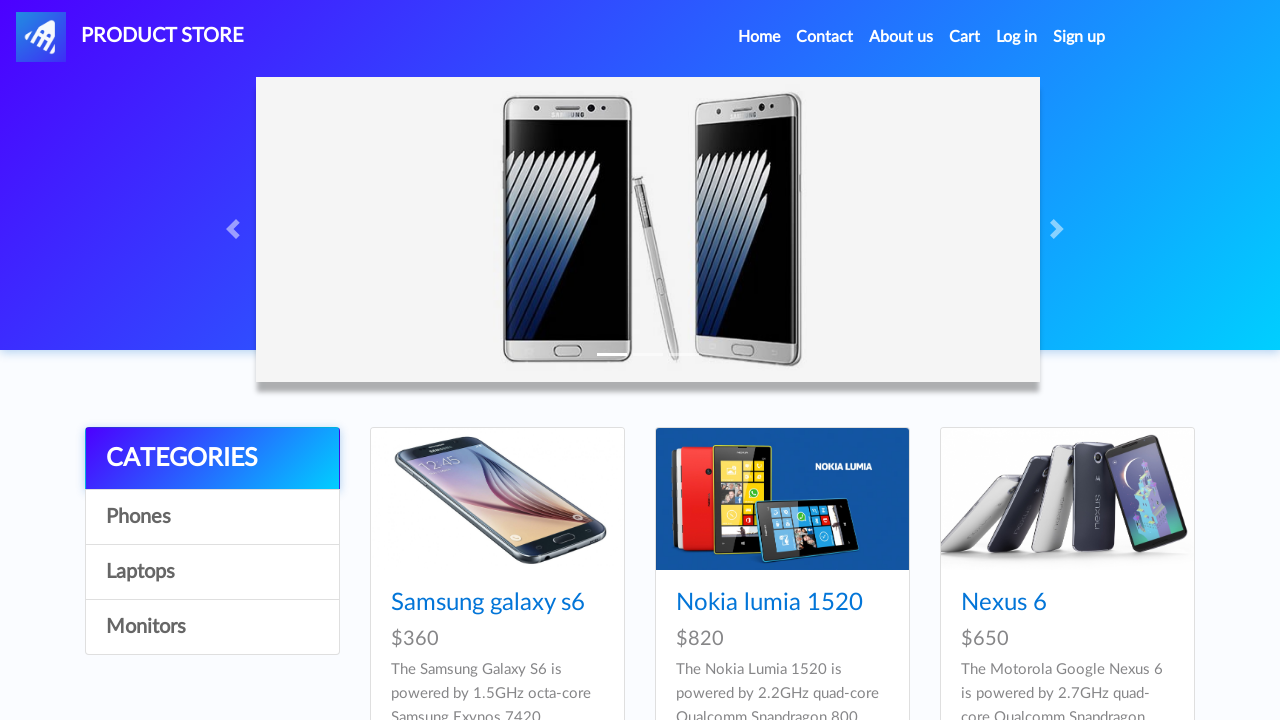

Clicked signup button to open modal at (1079, 37) on #signin2
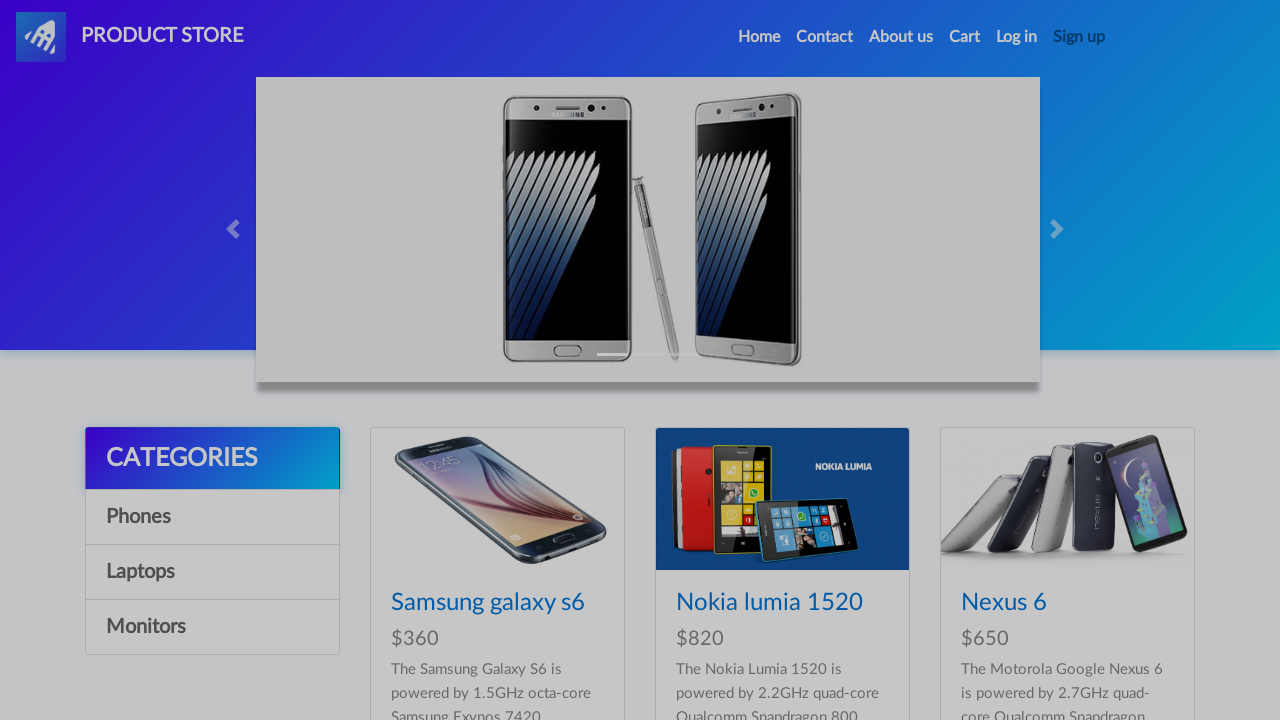

Signup modal appeared with username field visible
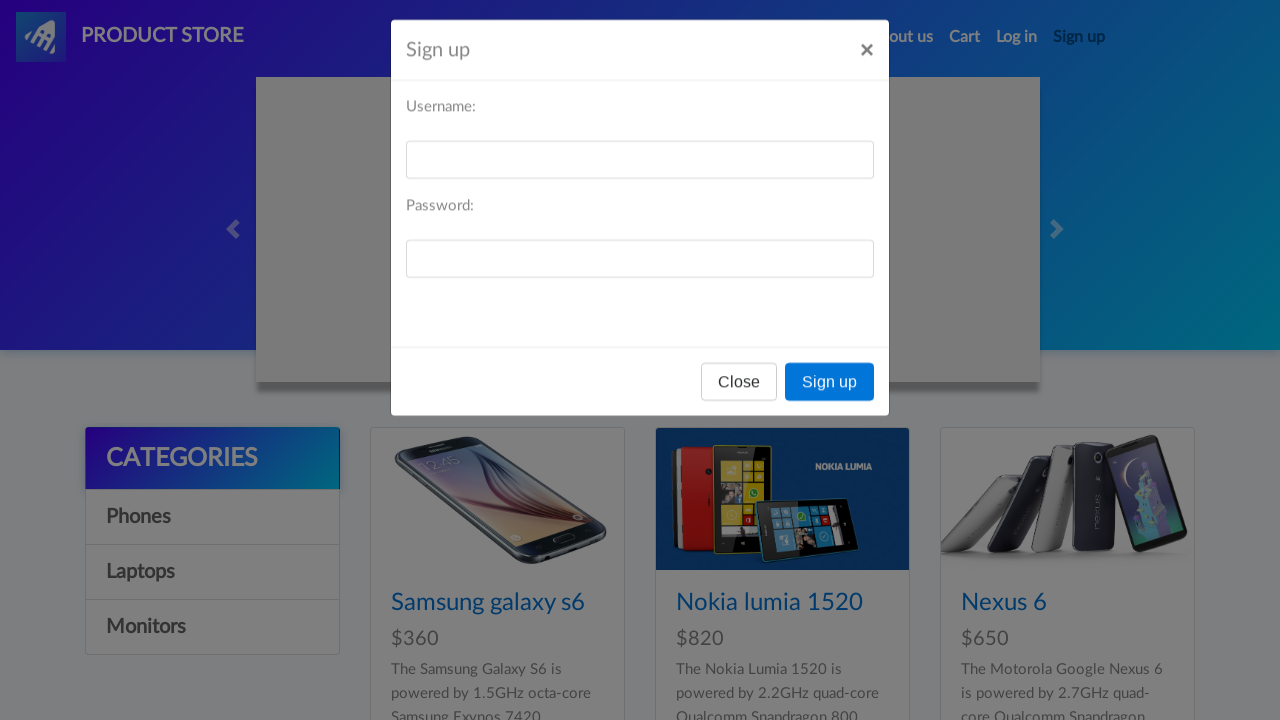

Filled username field with 'testuser_automation_7492' on #sign-username
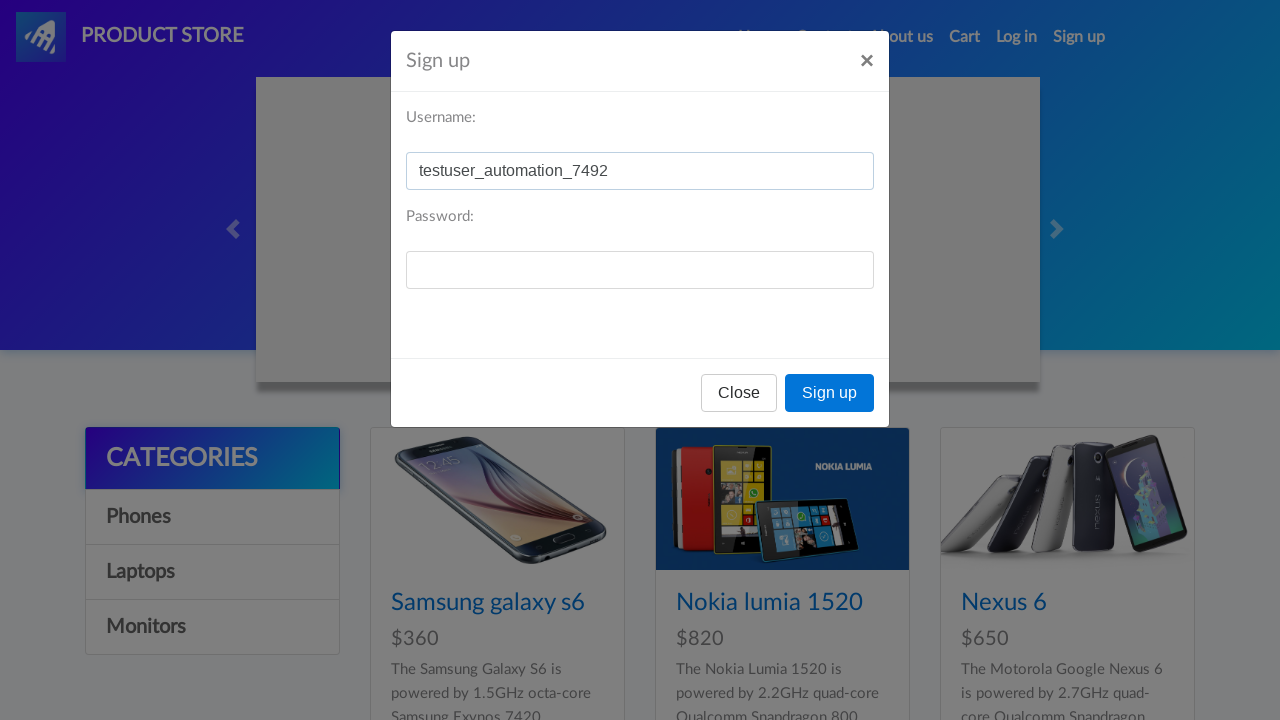

Filled password field with 'SecurePass!456' on input[id='sign-password']
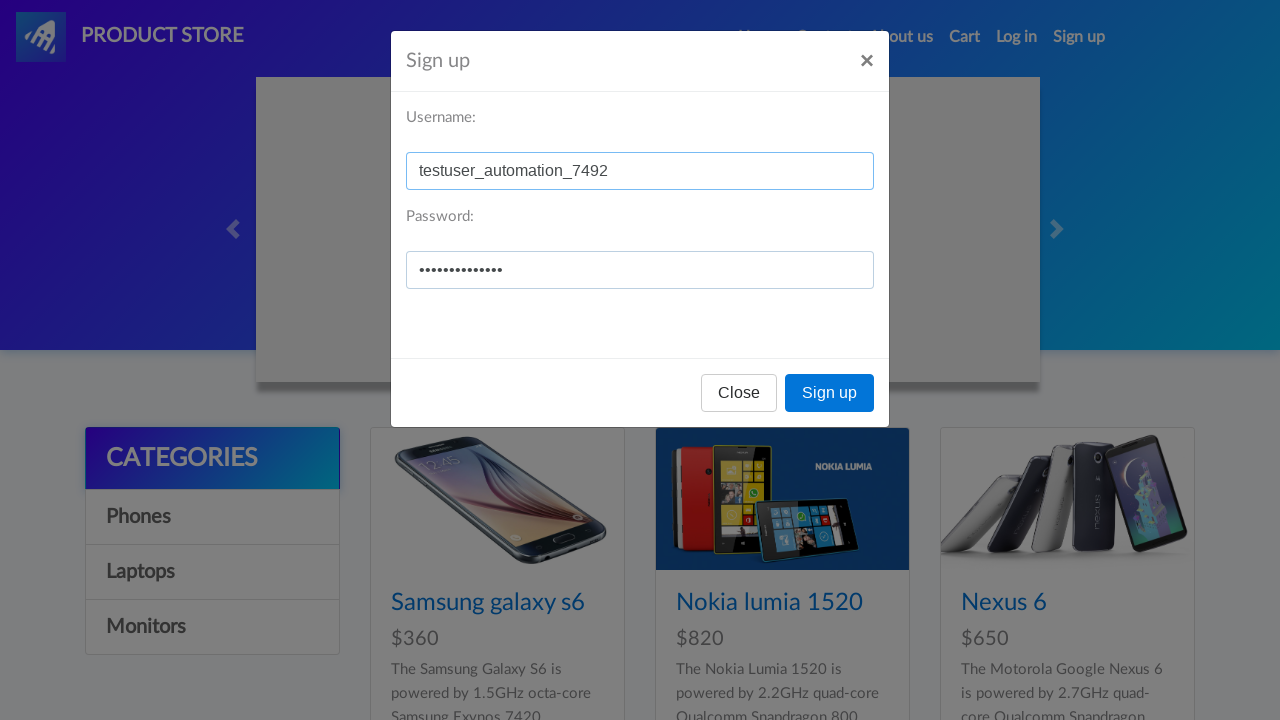

Clicked register button to submit signup form at (830, 393) on button[onclick='register()']
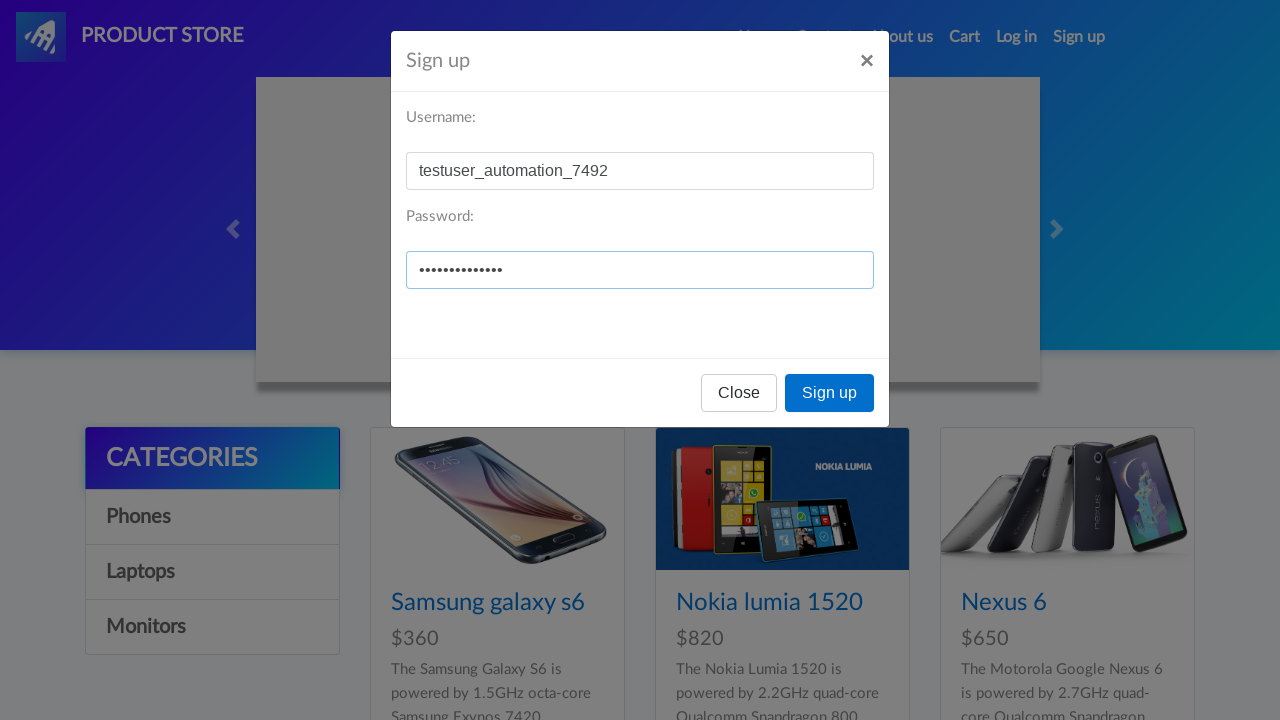

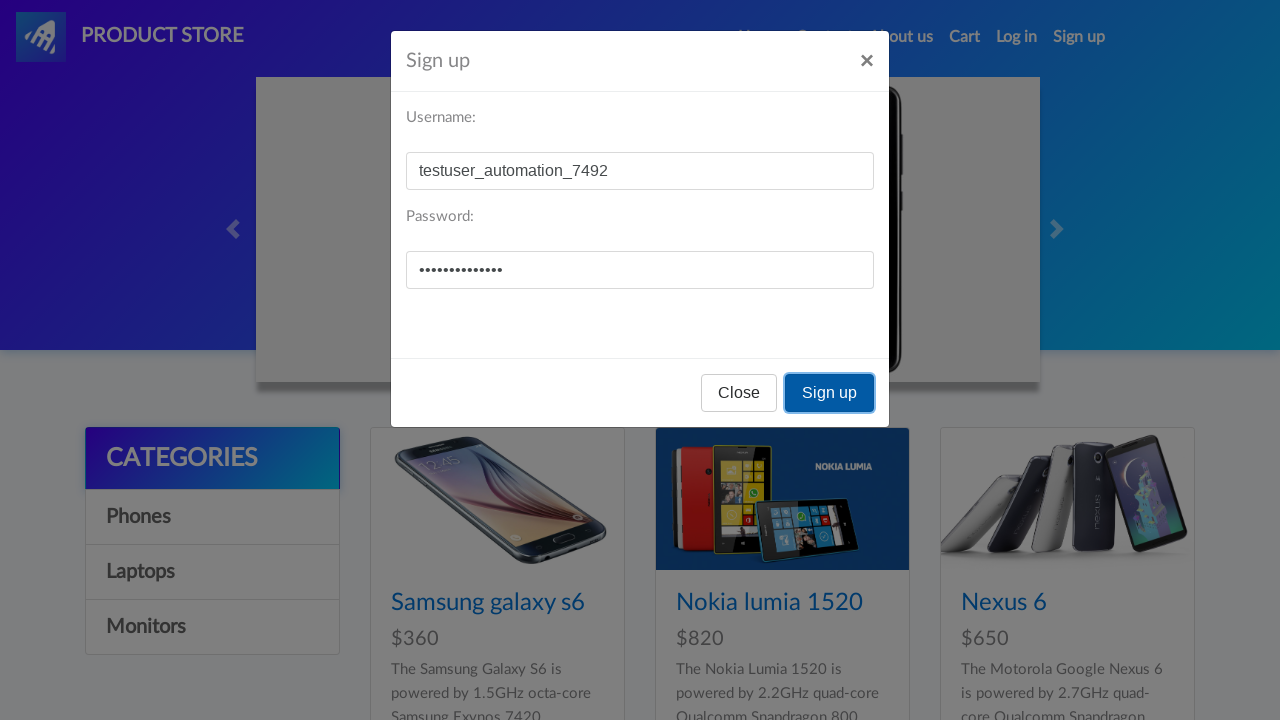